Tests iframe switching and JavaScript confirm dialog handling by navigating to a W3Schools tryit page, switching to an iframe, clicking a button that triggers a confirm dialog, and dismissing the alert.

Starting URL: https://www.w3schools.com/jsref/tryit.asp?filename=tryjsref_confirm

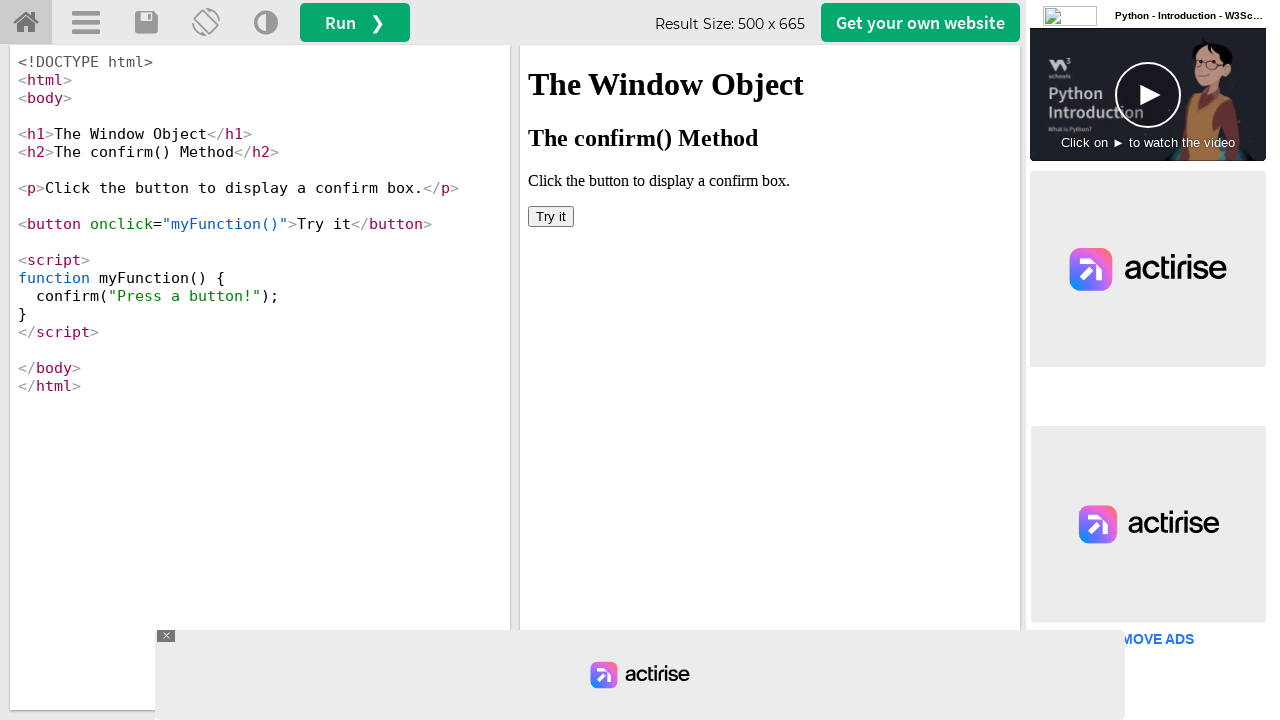

Navigated to W3Schools tryit page for confirm dialog example
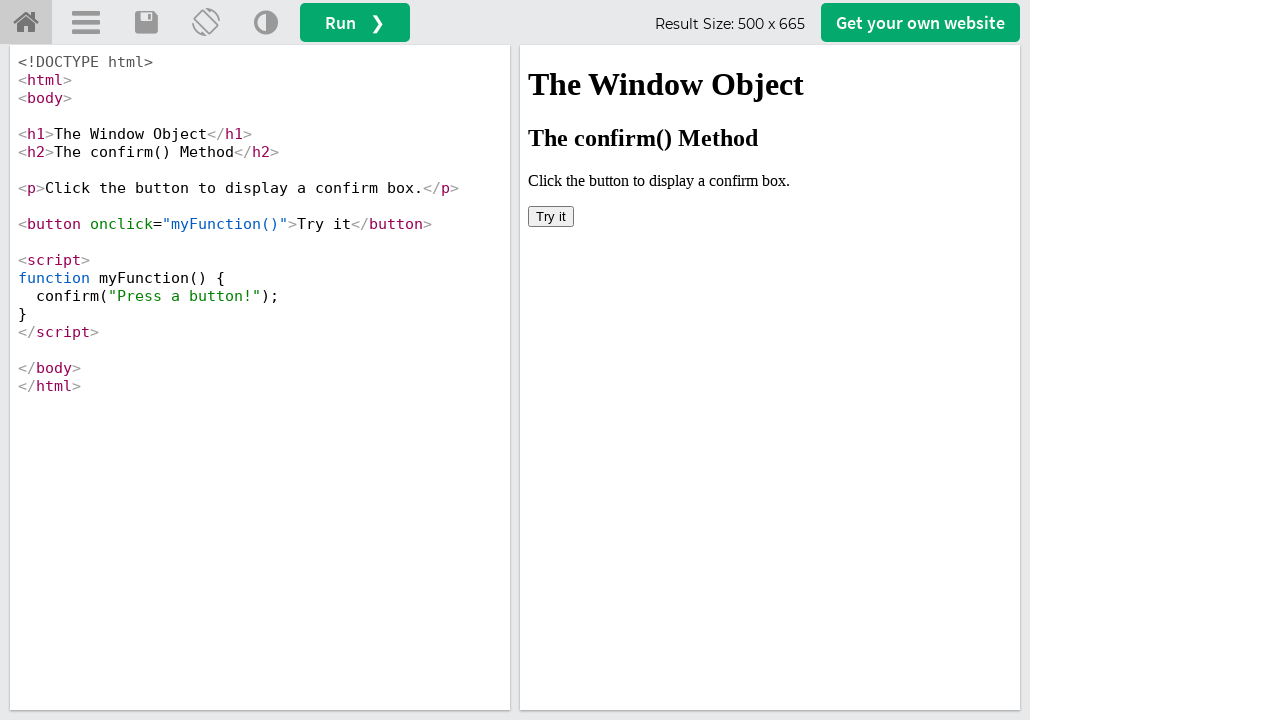

Located iframe element with ID 'iframeResult'
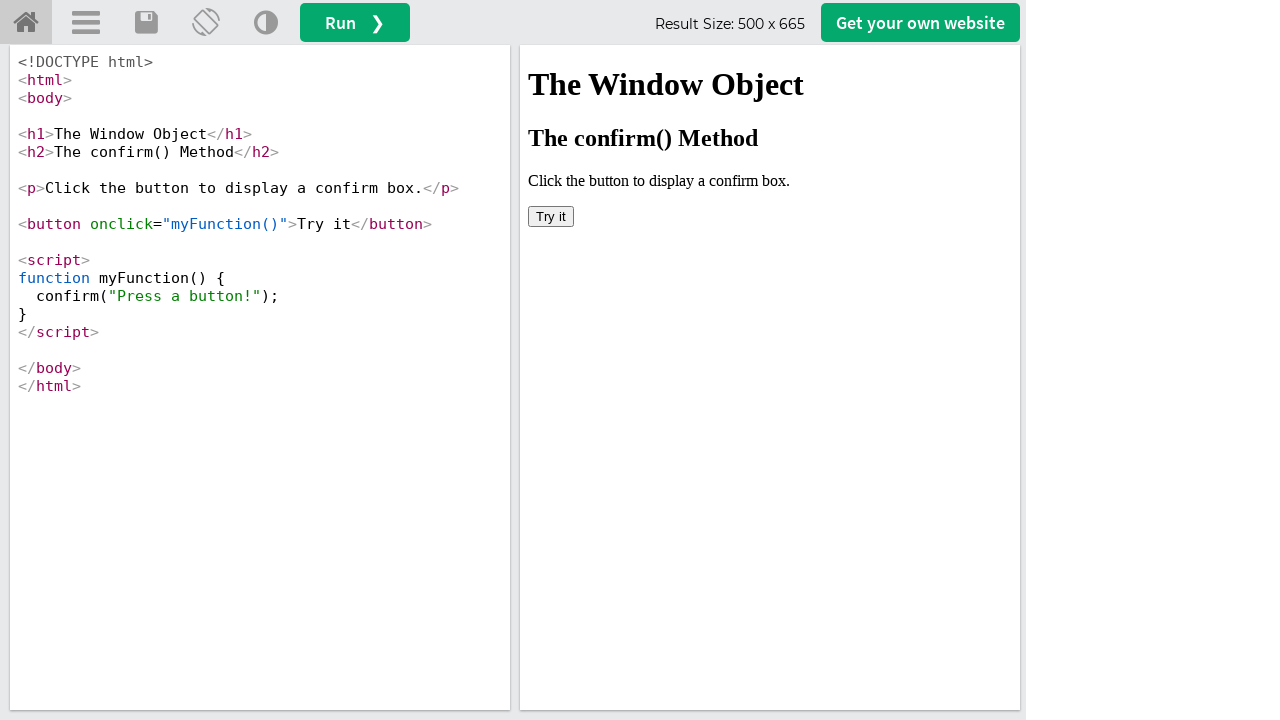

Set up dialog event handler to dismiss confirm dialogs
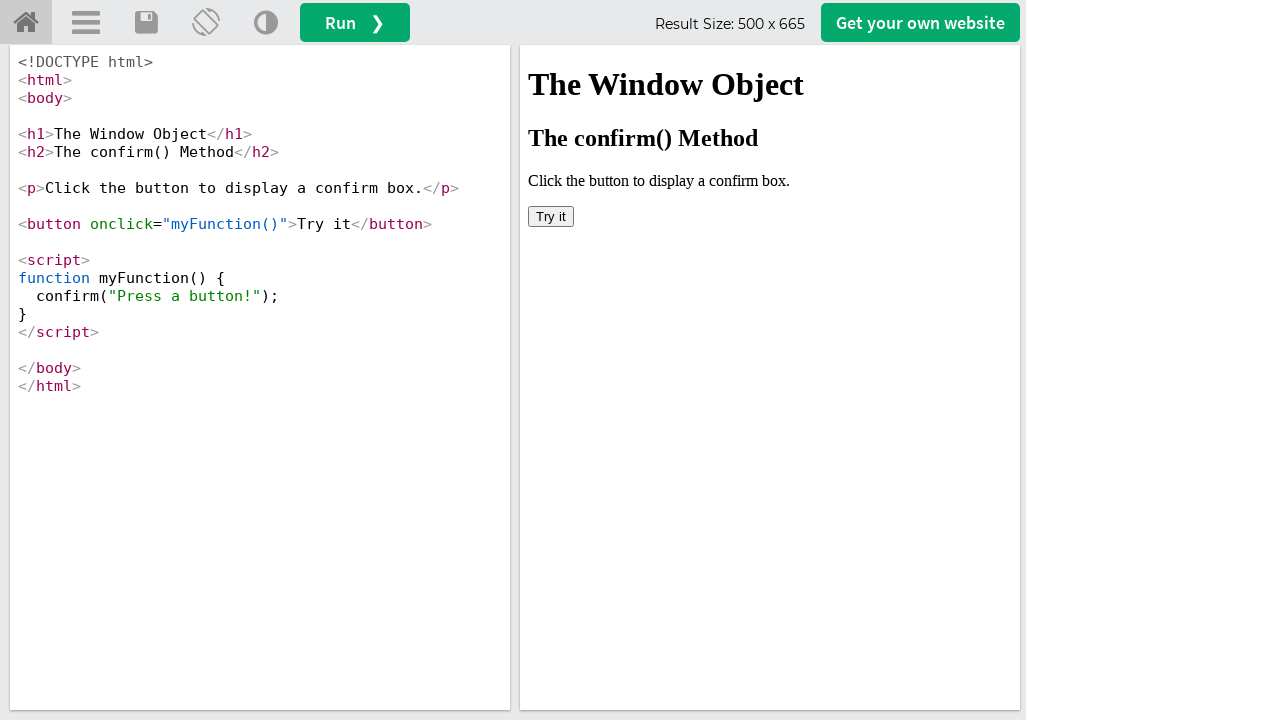

Clicked button that triggers confirm dialog inside iframe at (551, 216) on iframe#iframeResult >> internal:control=enter-frame >> xpath=//button[@onclick='
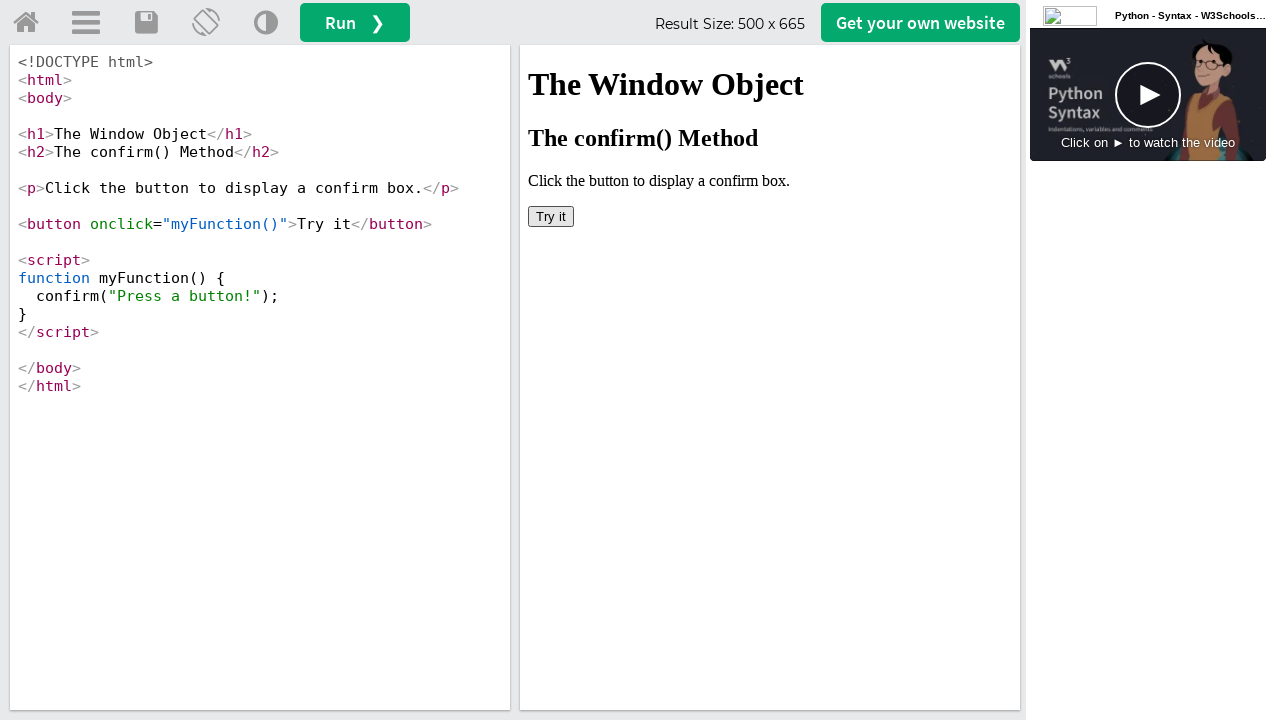

Waited 500ms to ensure confirm dialog was dismissed
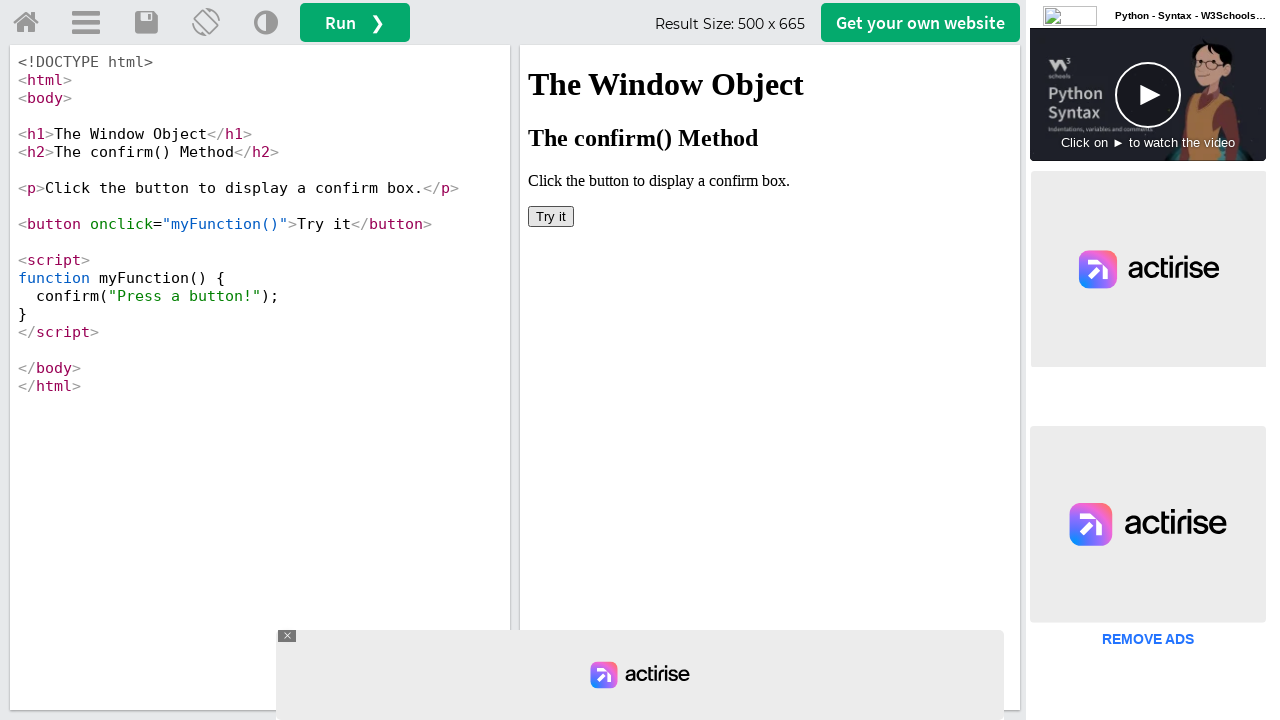

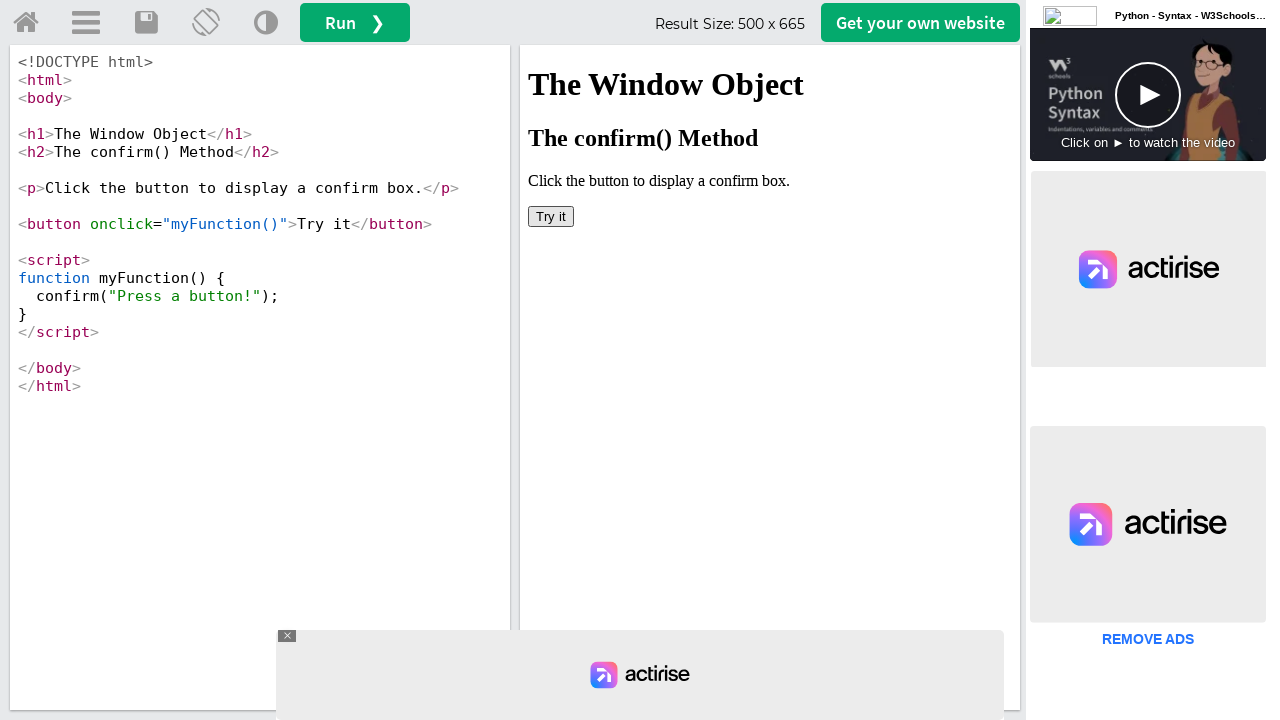